Navigates to the inputs page and clicks the Home link to verify navigation works correctly

Starting URL: https://practice.cydeo.com/inputs

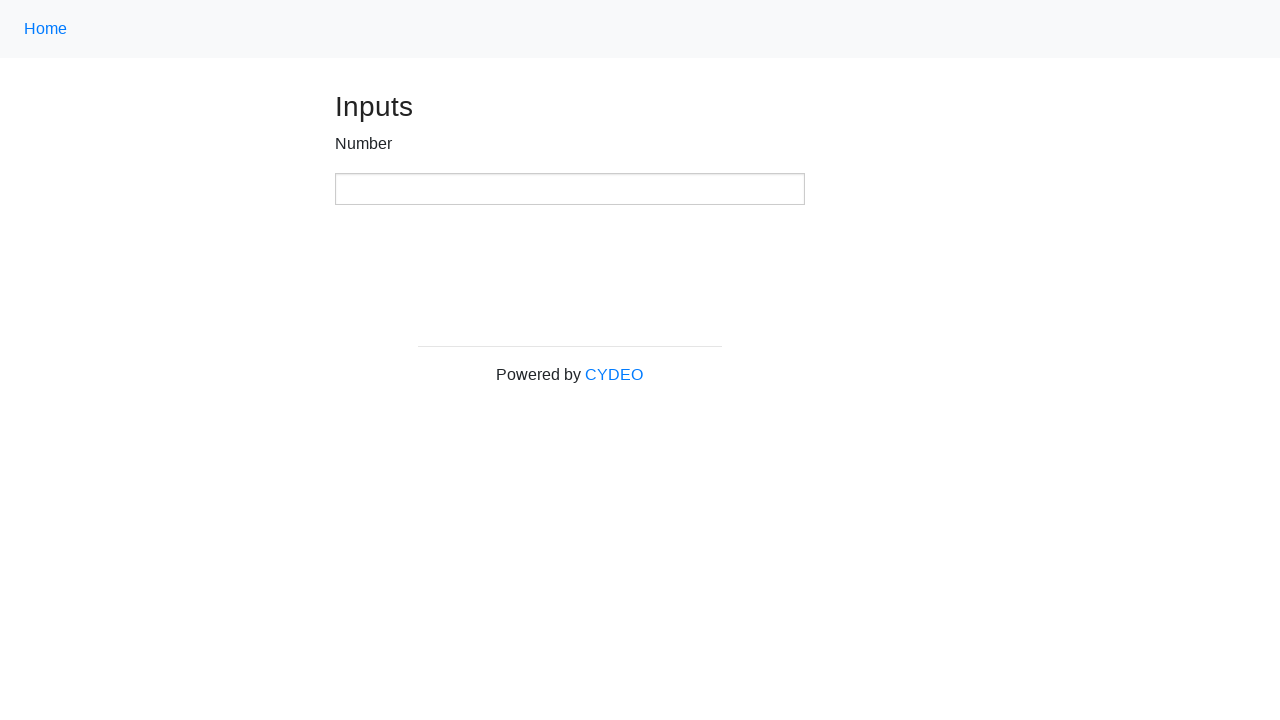

Clicked the Home link at (46, 29) on a:has-text('Home')
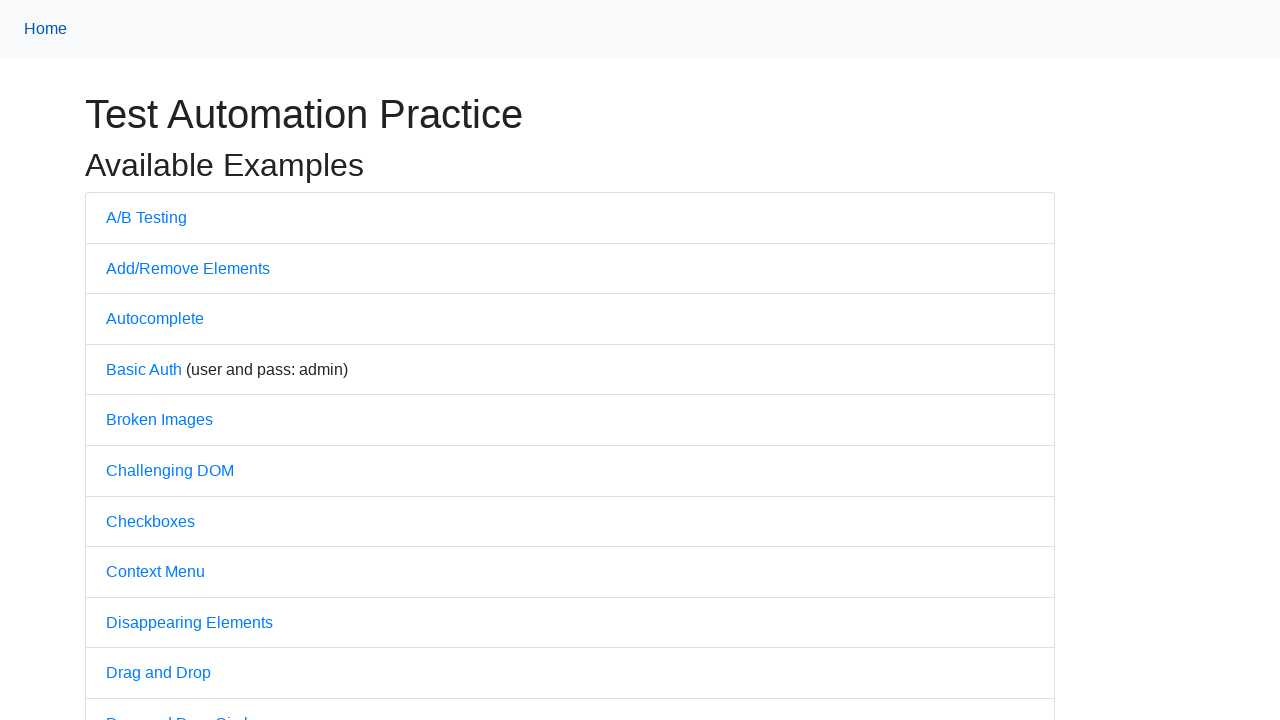

Verified page title is 'Practice'
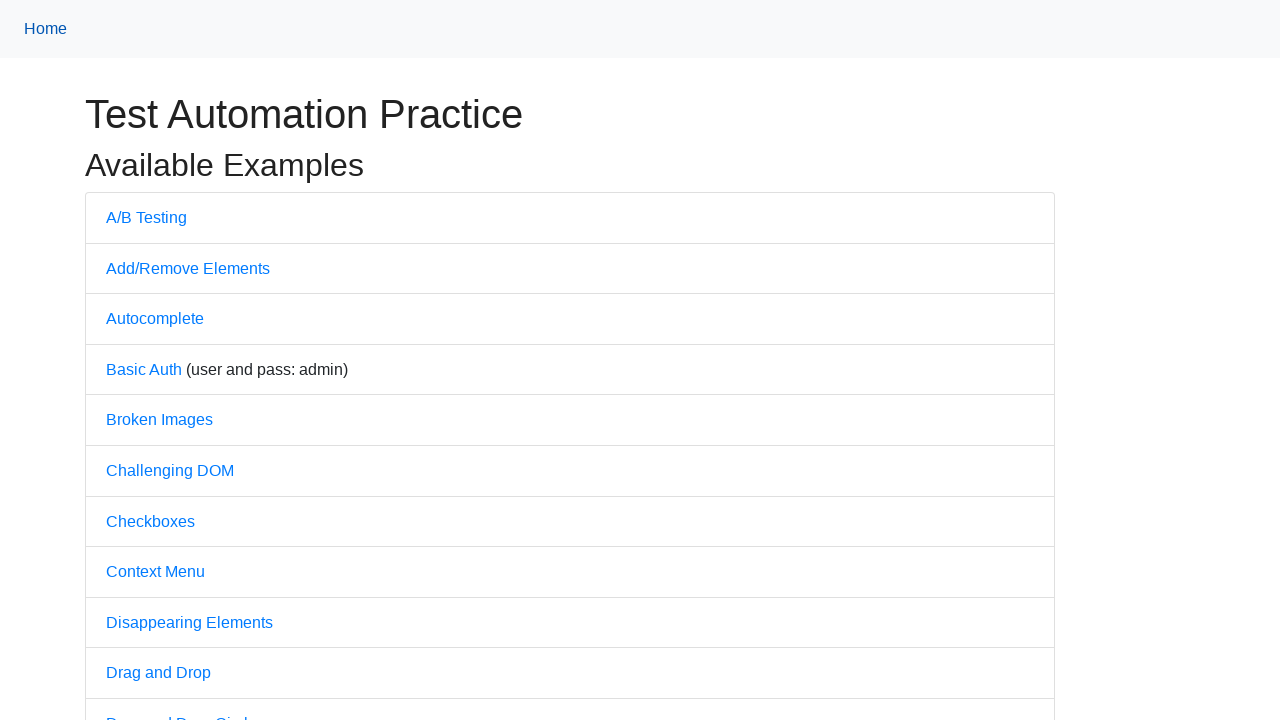

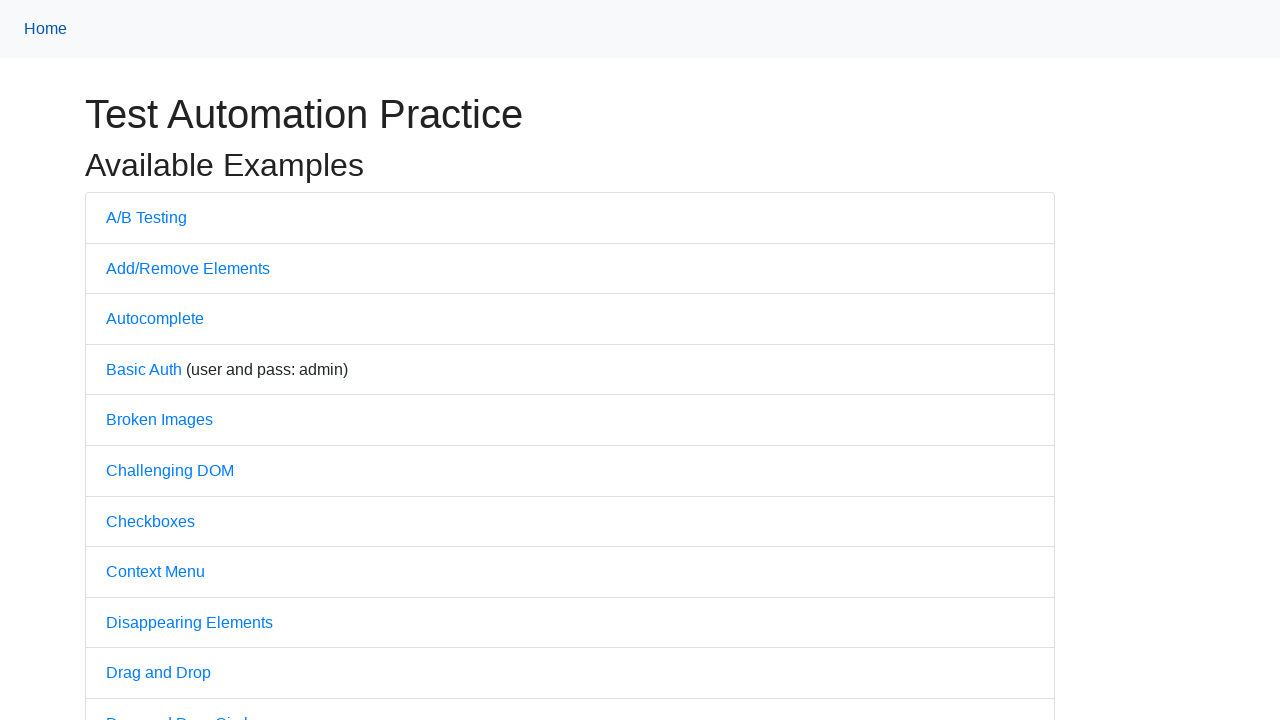